Tests form validation by submitting with only last name filled, leaving required fields empty, and verifying validation errors appear.

Starting URL: https://demoqa.com/automation-practice-form

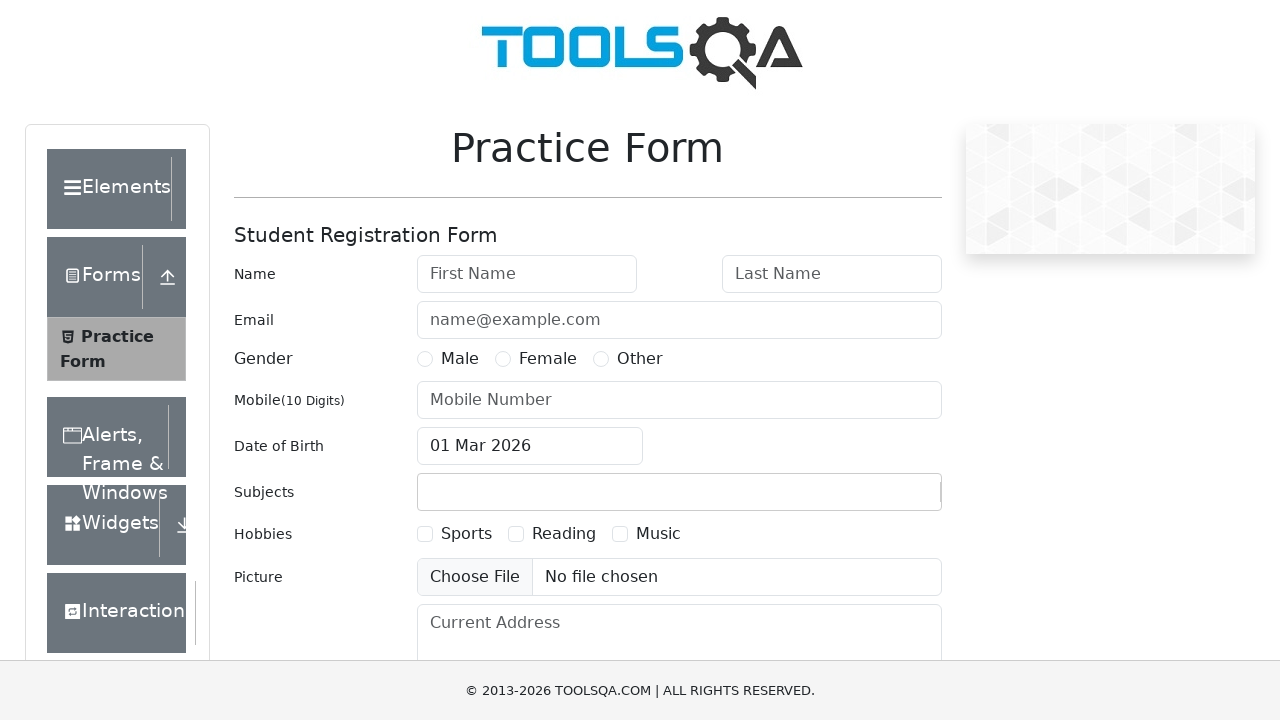

Filled last name field with 'Doe' on #lastName
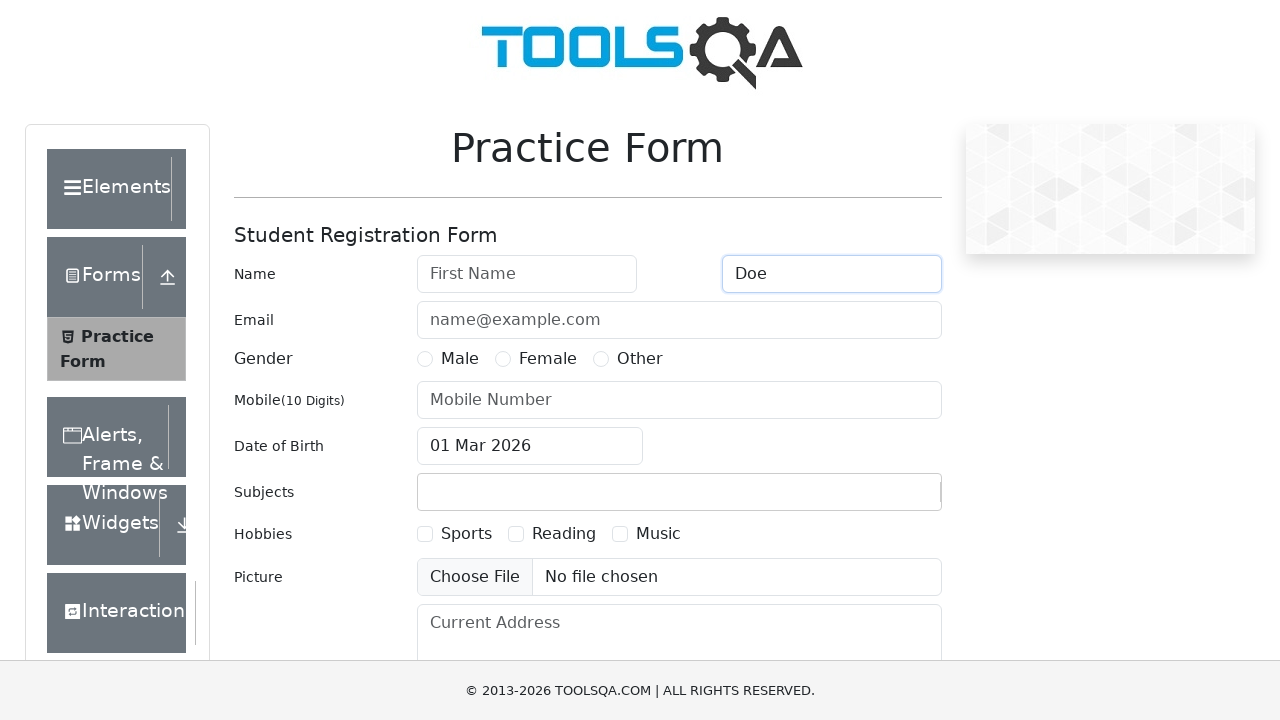

Scrolled submit button into view
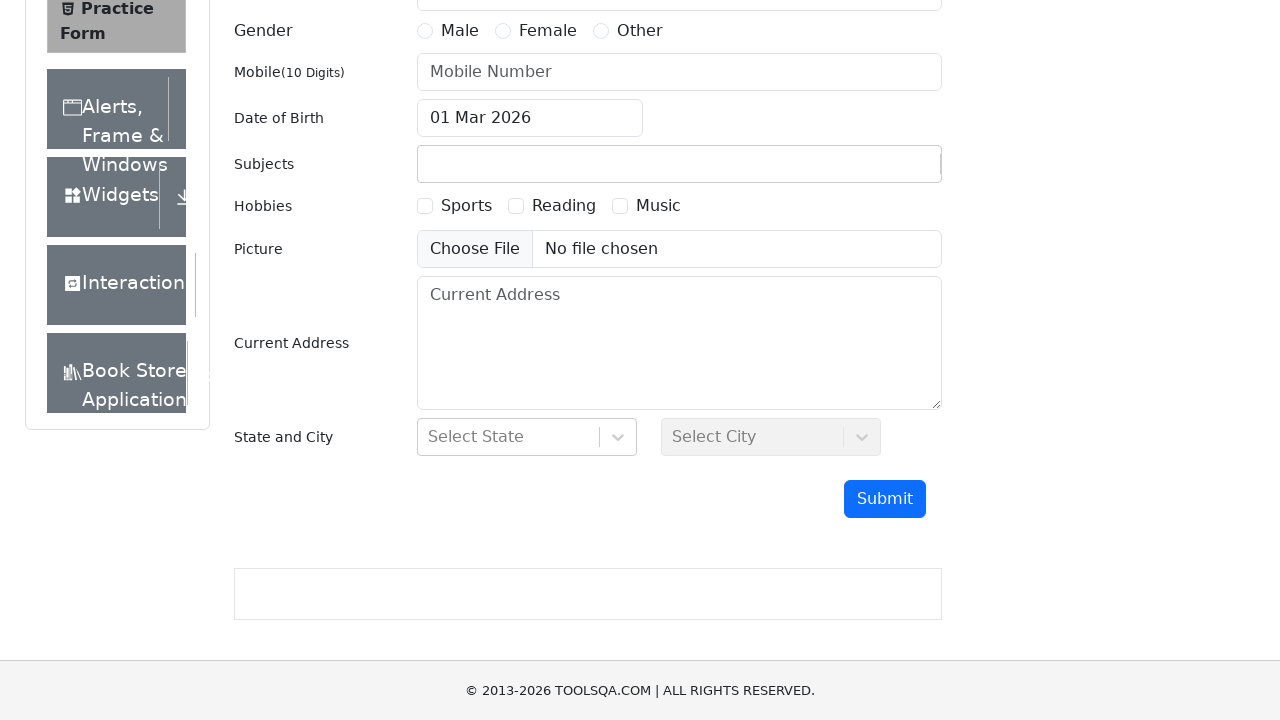

Clicked submit button with only last name filled at (885, 499) on #submit
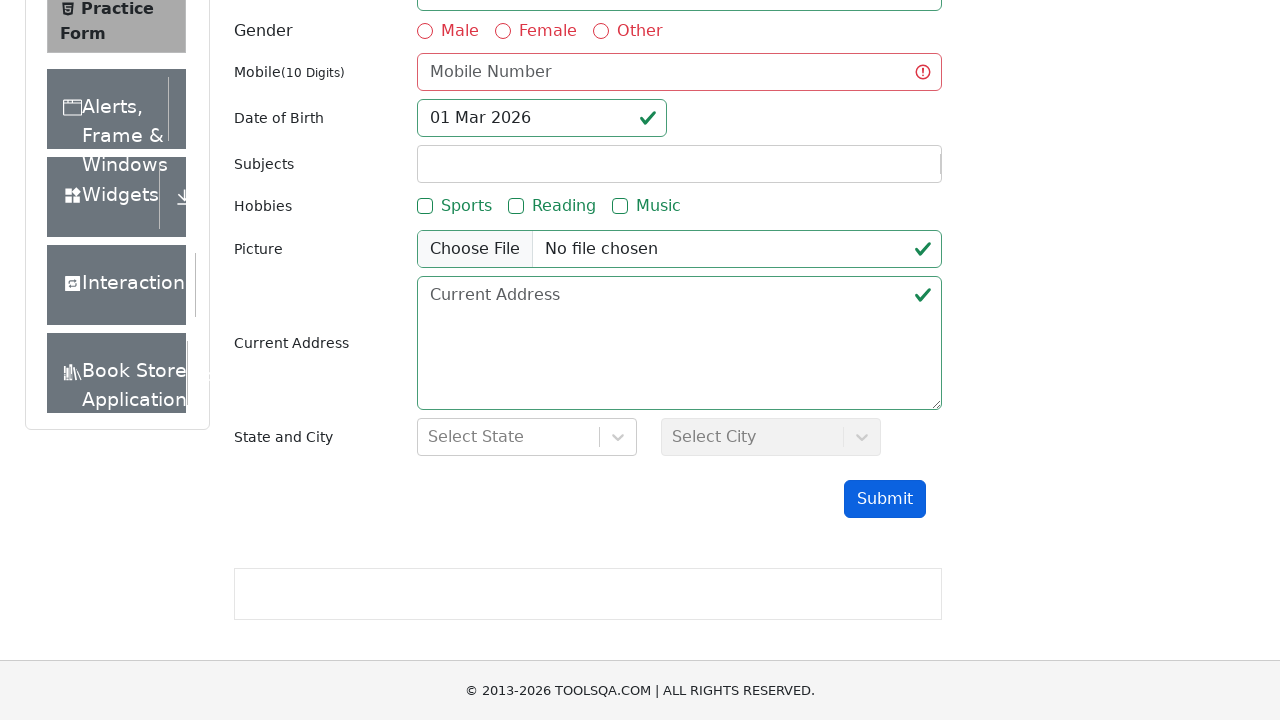

Form validation state applied, validation errors visible
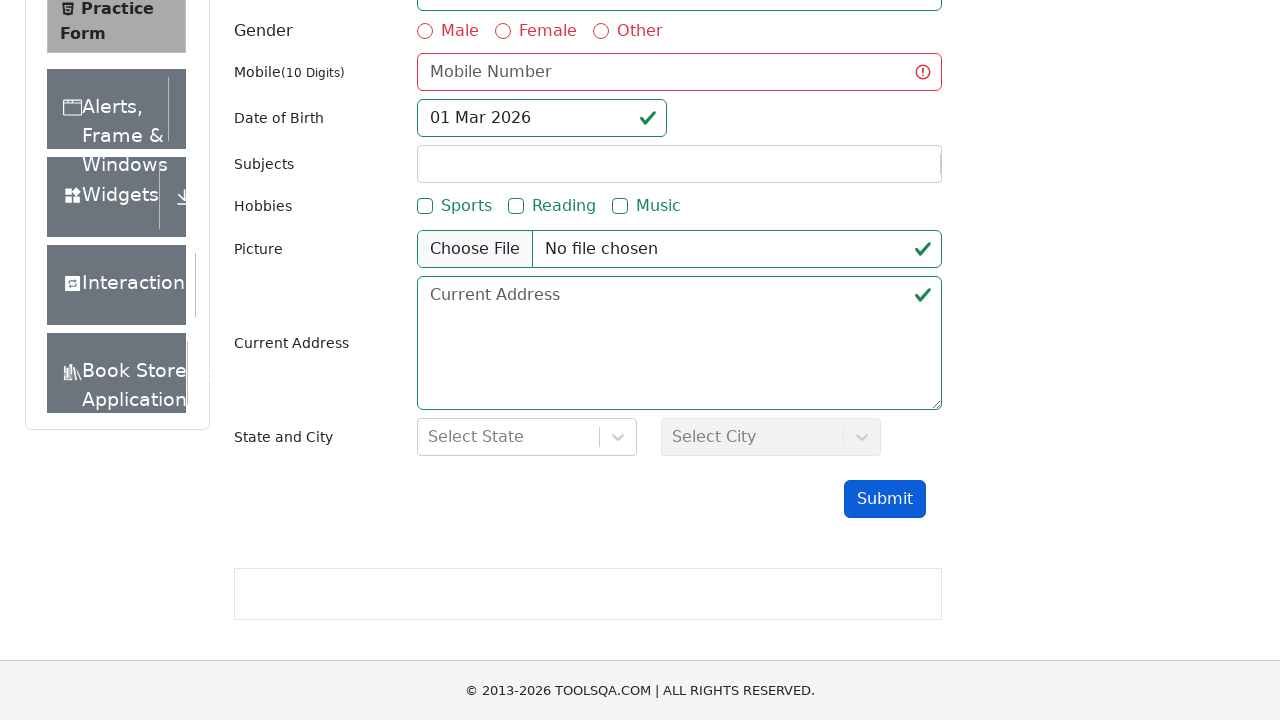

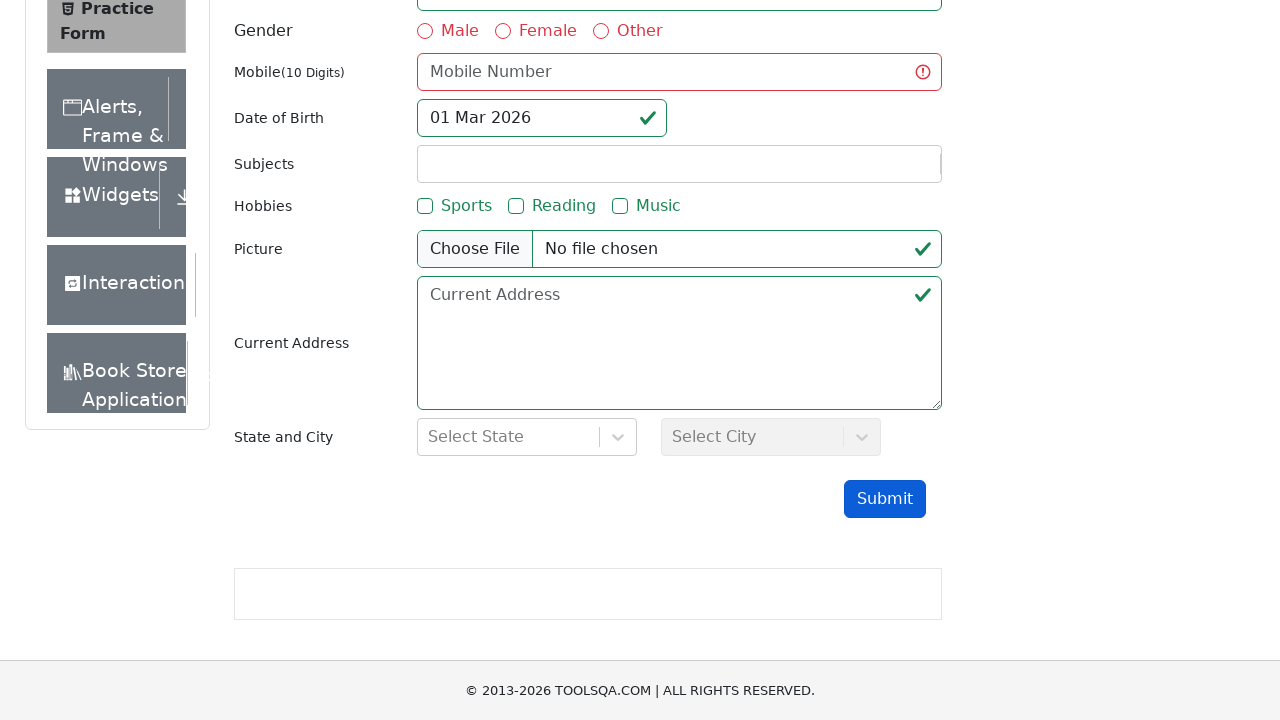